Tests that a todo item is removed when edited to an empty string

Starting URL: https://demo.playwright.dev/todomvc

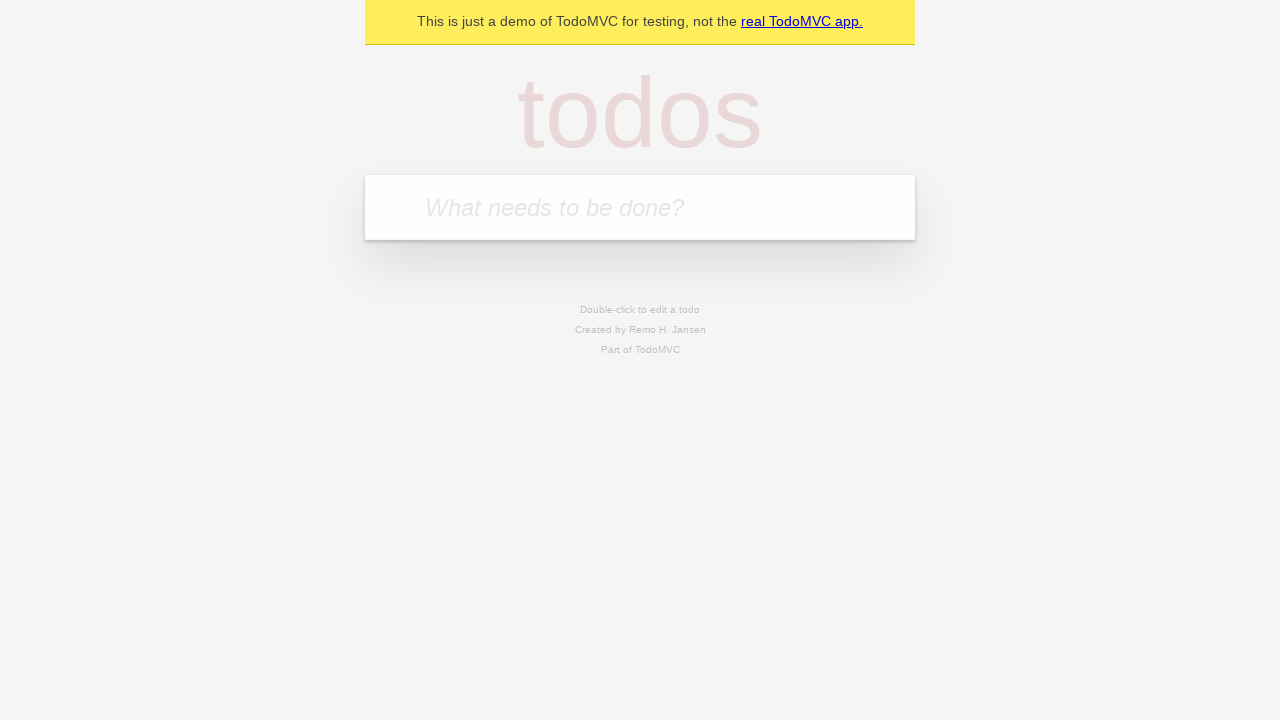

Filled todo input with 'buy some cheese' on internal:attr=[placeholder="What needs to be done?"i]
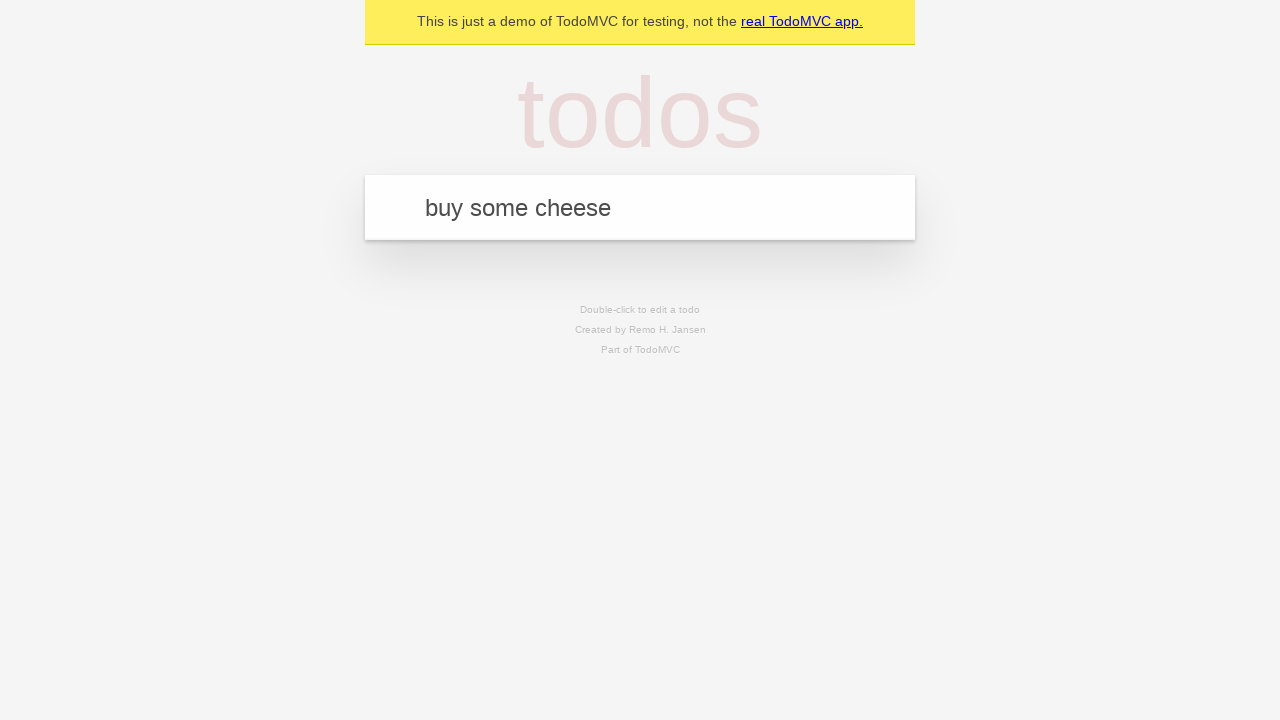

Pressed Enter to add todo 'buy some cheese' on internal:attr=[placeholder="What needs to be done?"i]
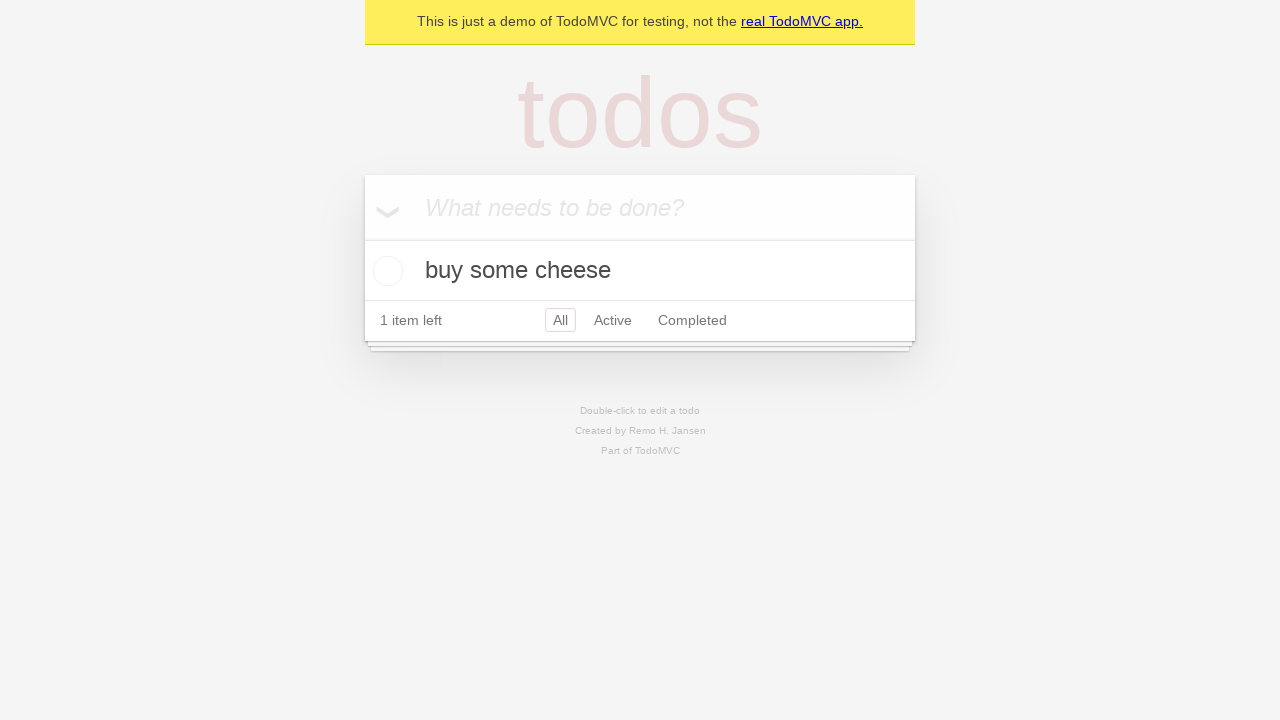

Filled todo input with 'feed the cat' on internal:attr=[placeholder="What needs to be done?"i]
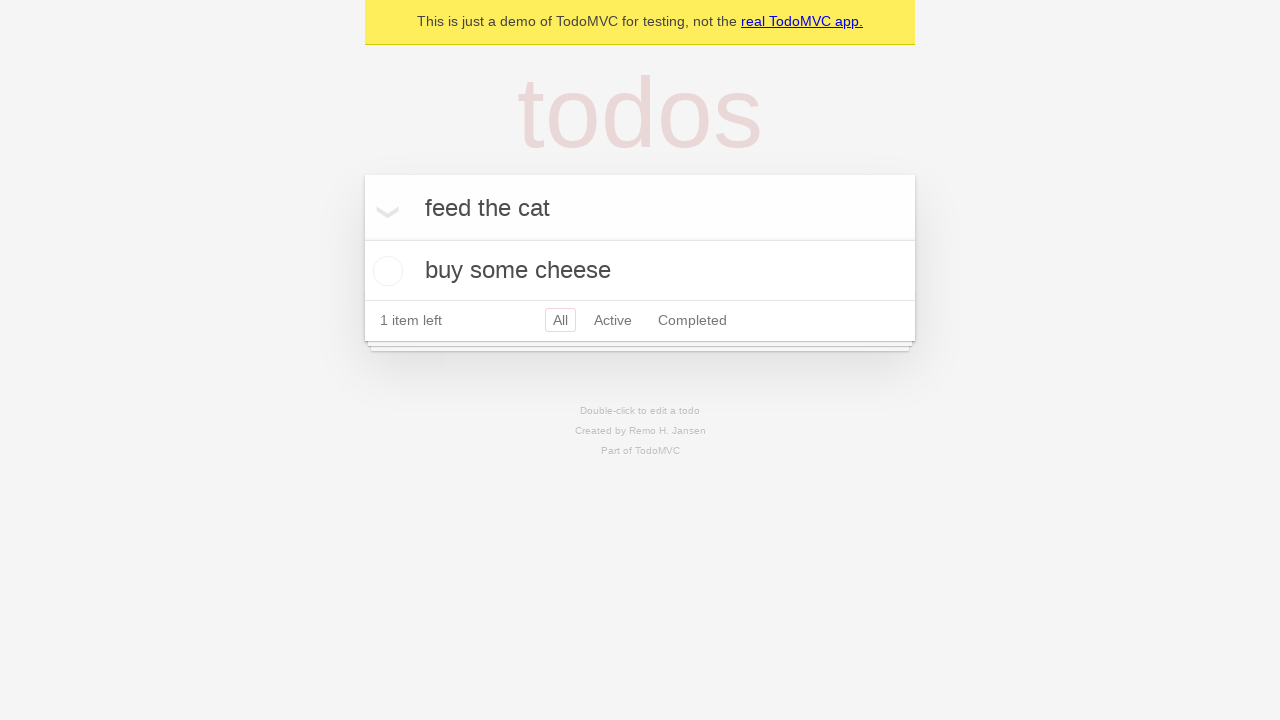

Pressed Enter to add todo 'feed the cat' on internal:attr=[placeholder="What needs to be done?"i]
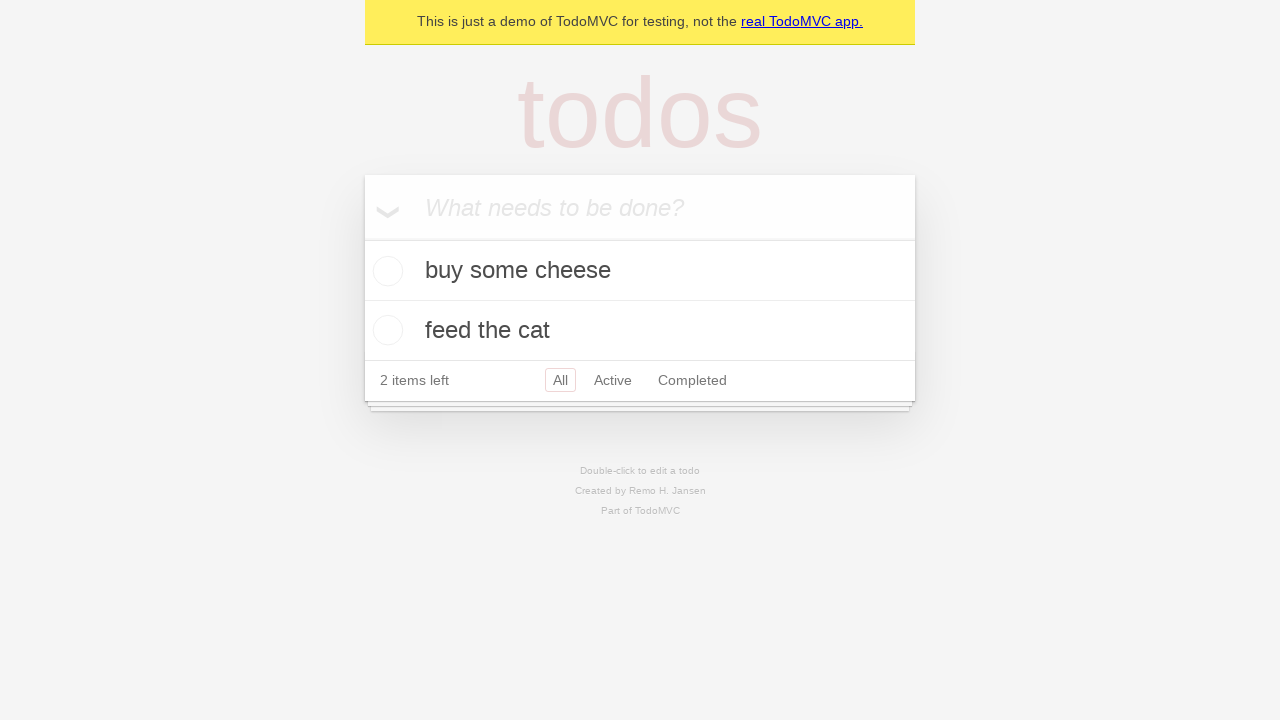

Filled todo input with 'book a doctors appointment' on internal:attr=[placeholder="What needs to be done?"i]
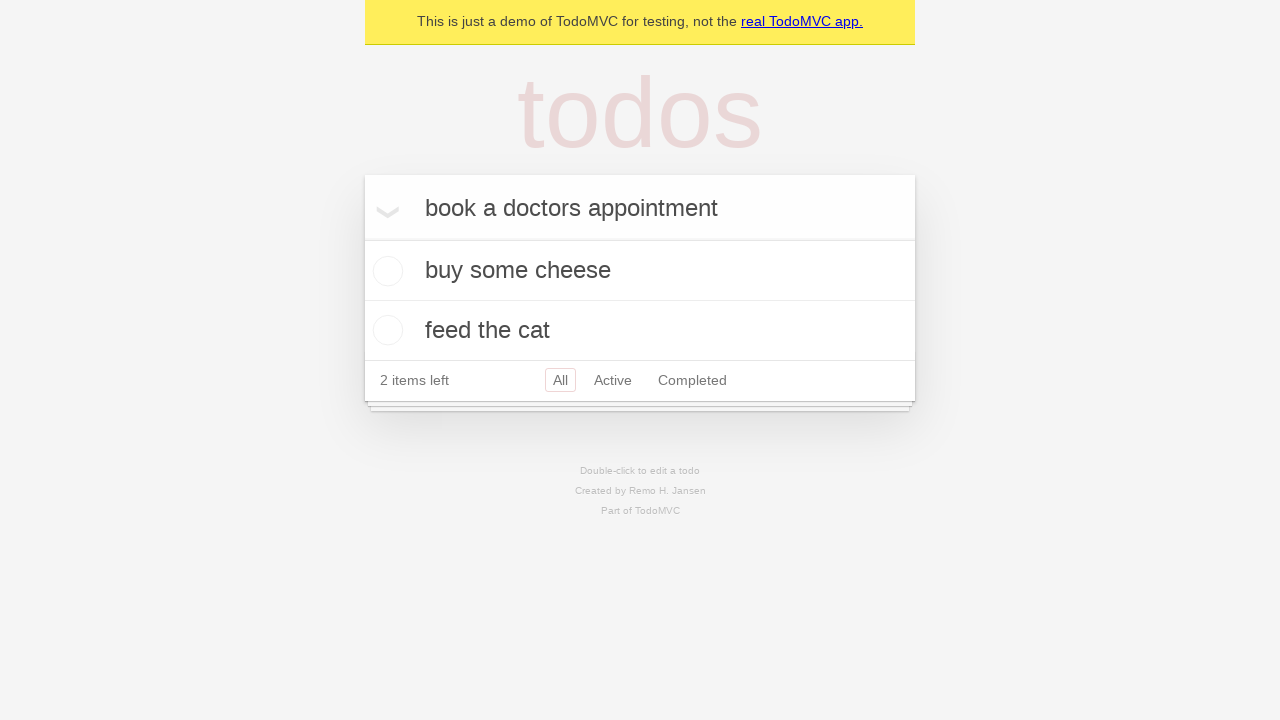

Pressed Enter to add todo 'book a doctors appointment' on internal:attr=[placeholder="What needs to be done?"i]
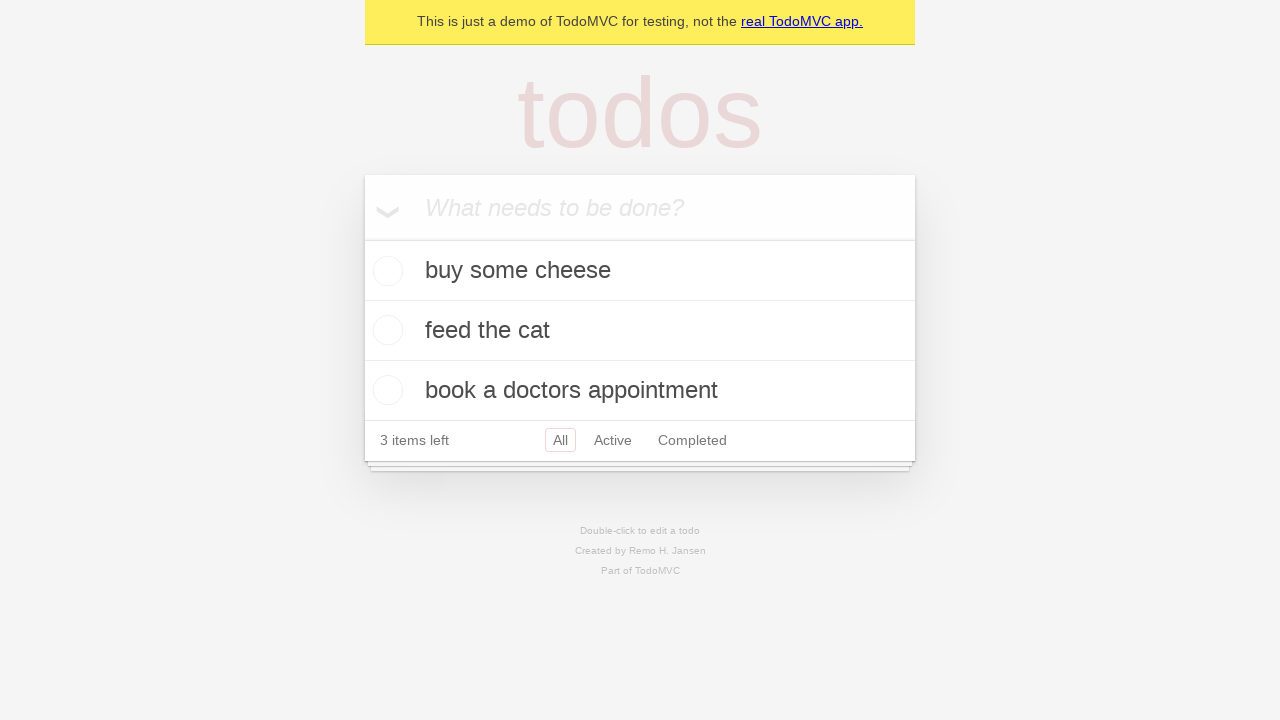

Double-clicked second todo item to enter edit mode at (640, 331) on internal:testid=[data-testid="todo-item"s] >> nth=1
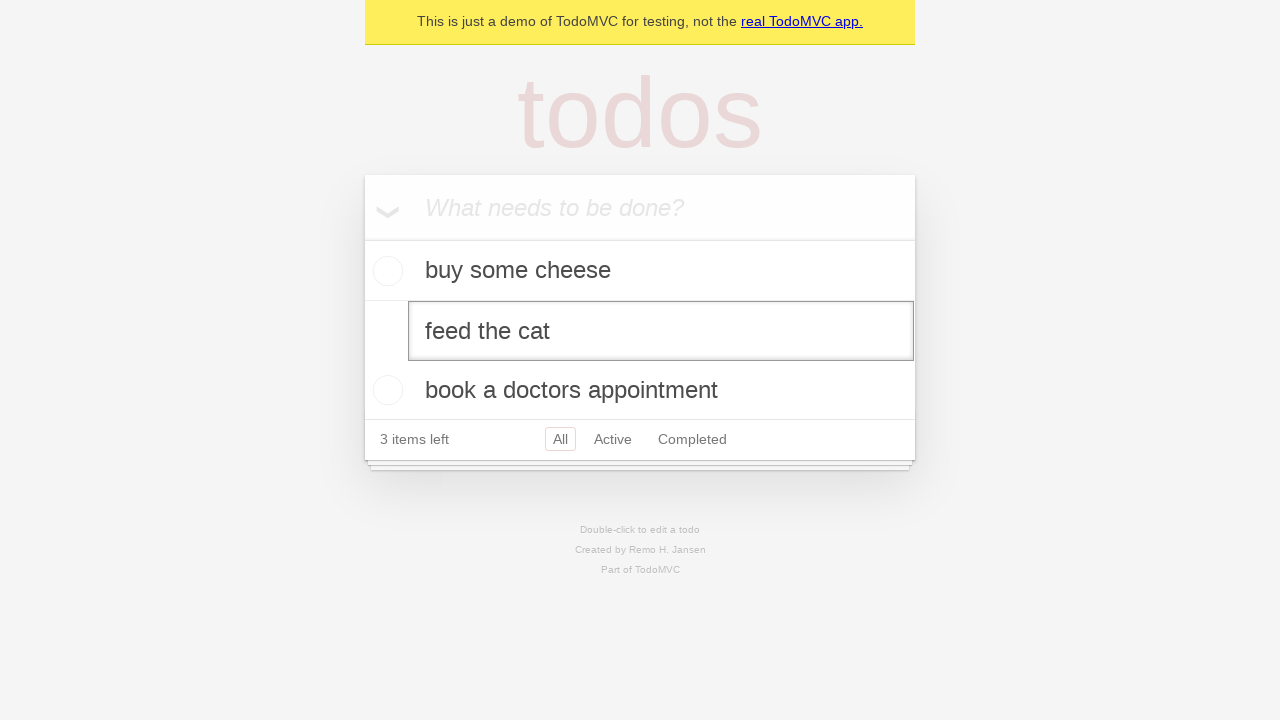

Cleared the text in the edit field on internal:testid=[data-testid="todo-item"s] >> nth=1 >> internal:role=textbox[nam
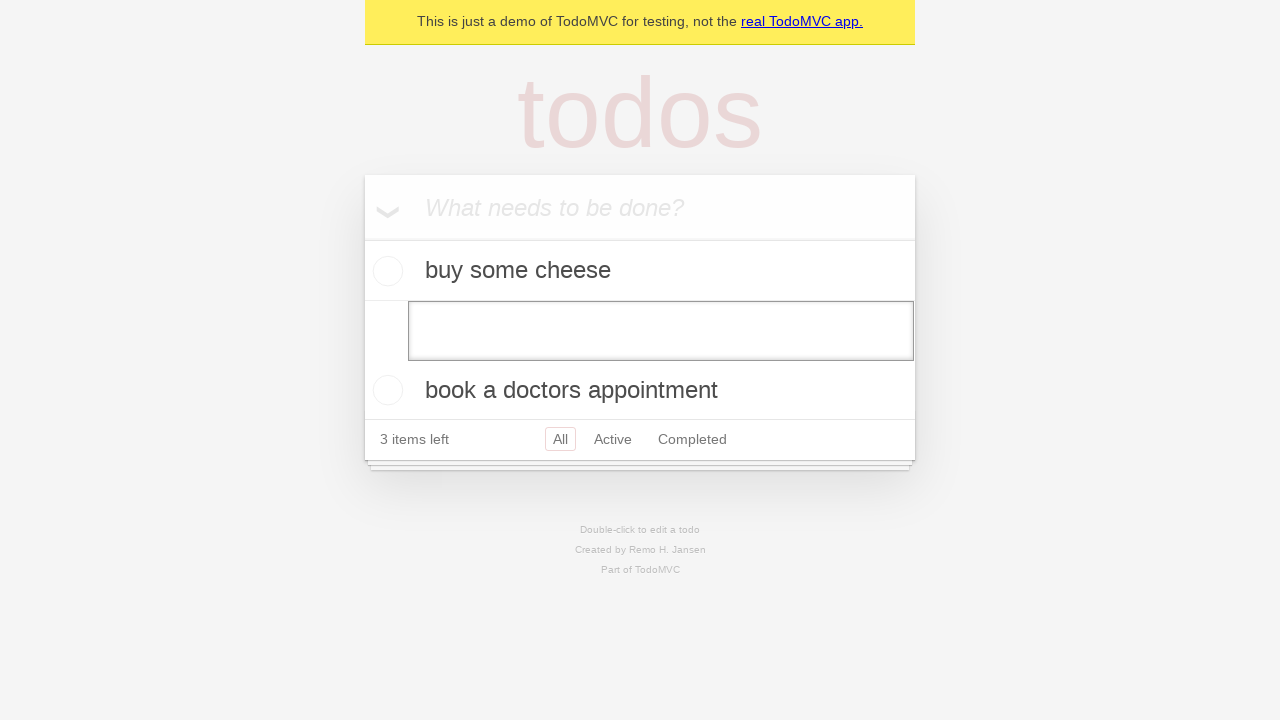

Pressed Enter to confirm empty text and remove todo item on internal:testid=[data-testid="todo-item"s] >> nth=1 >> internal:role=textbox[nam
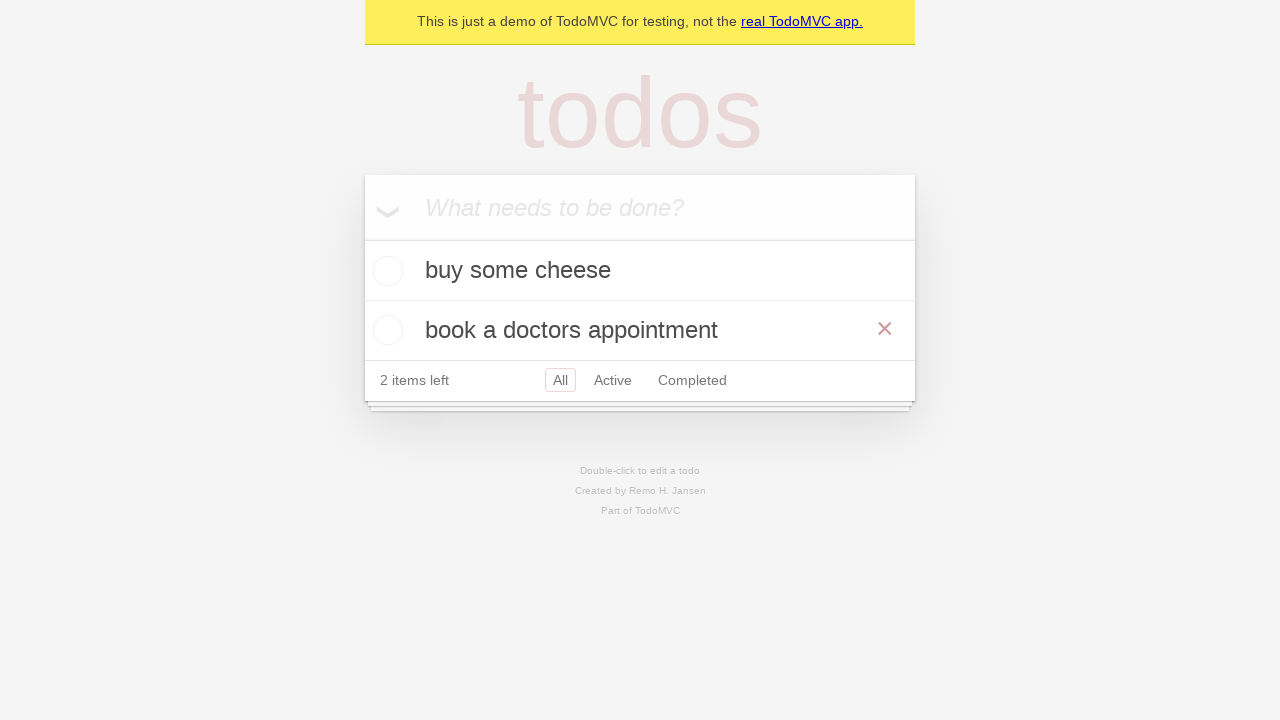

Verified that only 2 todo items remain after deletion
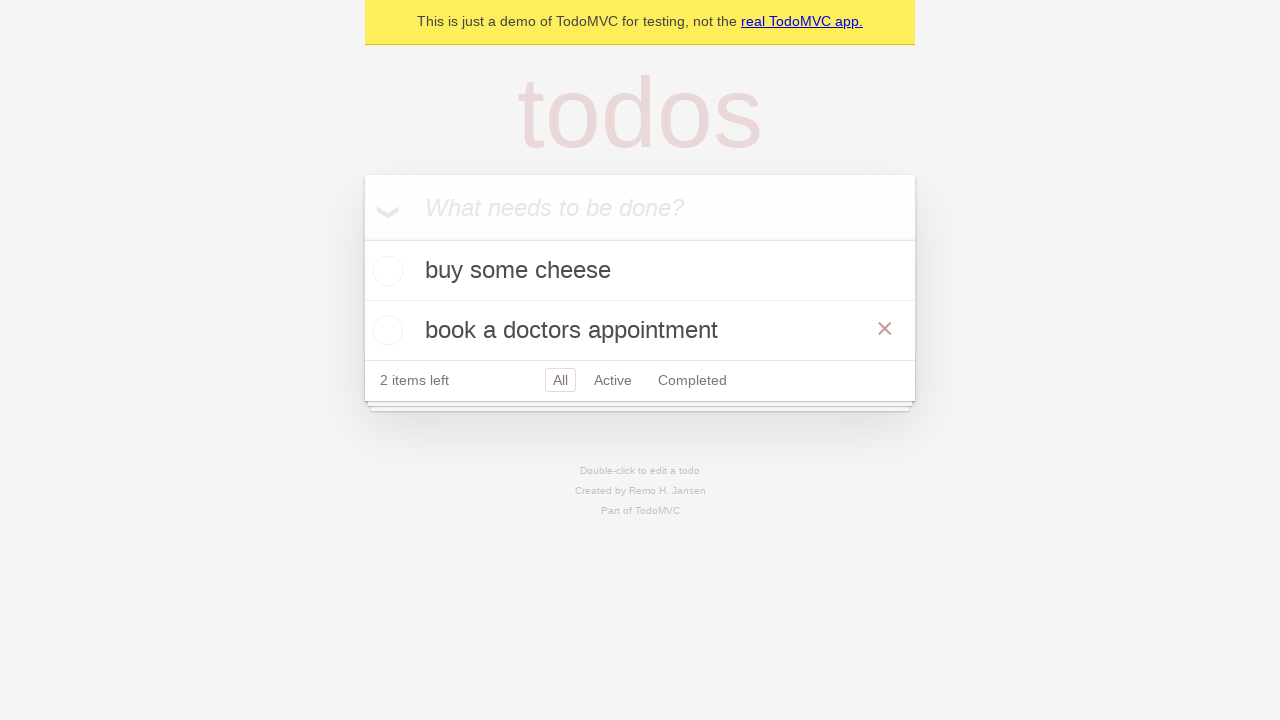

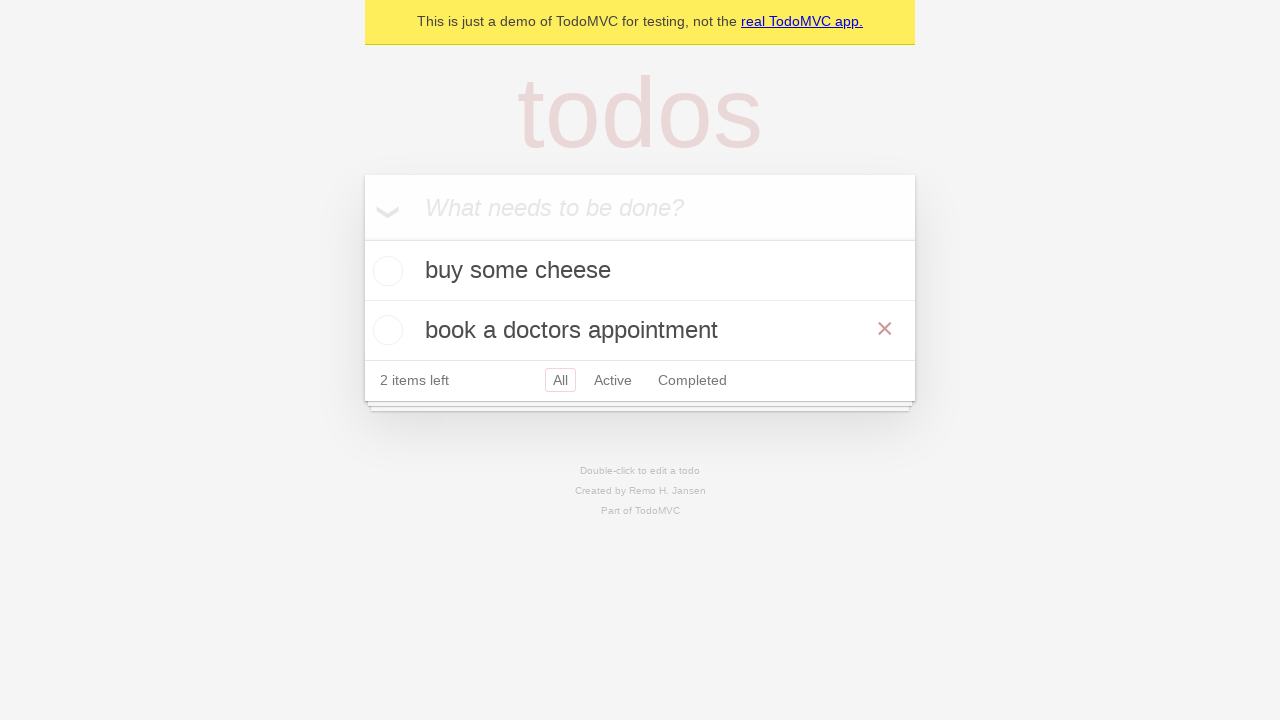